Tests the web tables registration form by adding multiple records with different user data (first name, last name, email, age, salary, and department) through a loop of 3 iterations.

Starting URL: https://demoqa.com/webtables

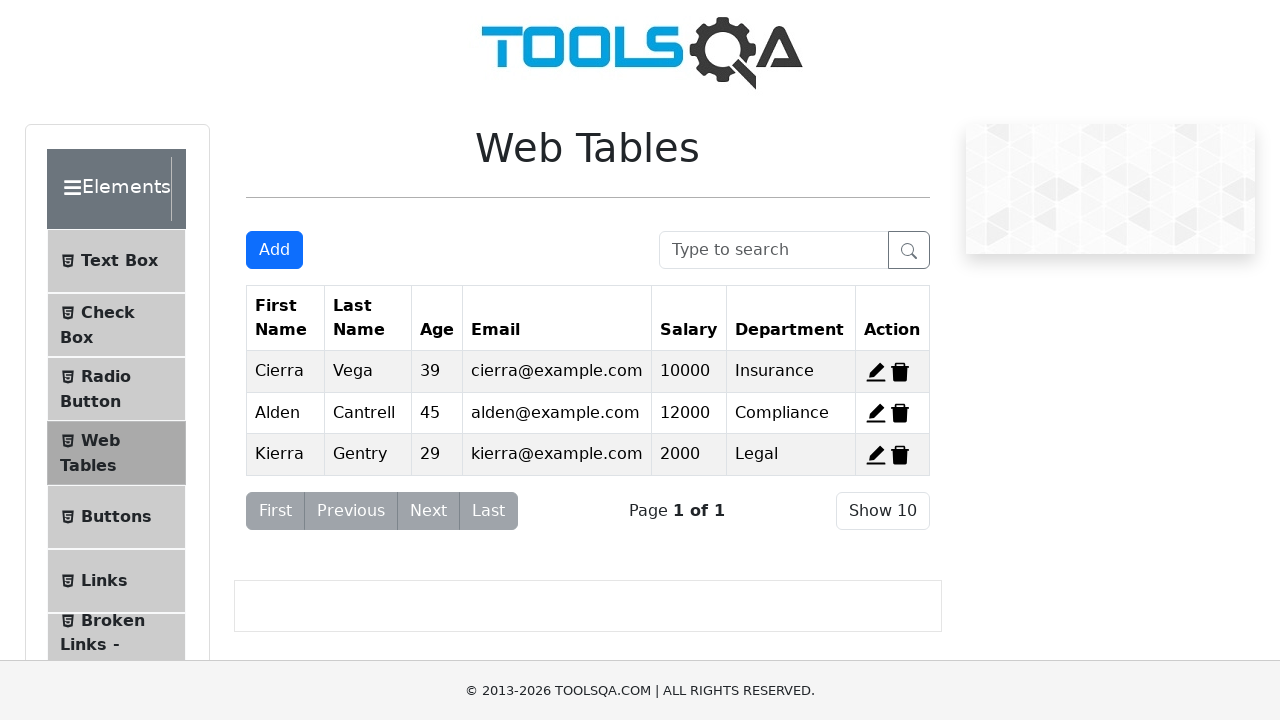

Clicked Add button to open registration form for entry 1 at (274, 250) on #addNewRecordButton
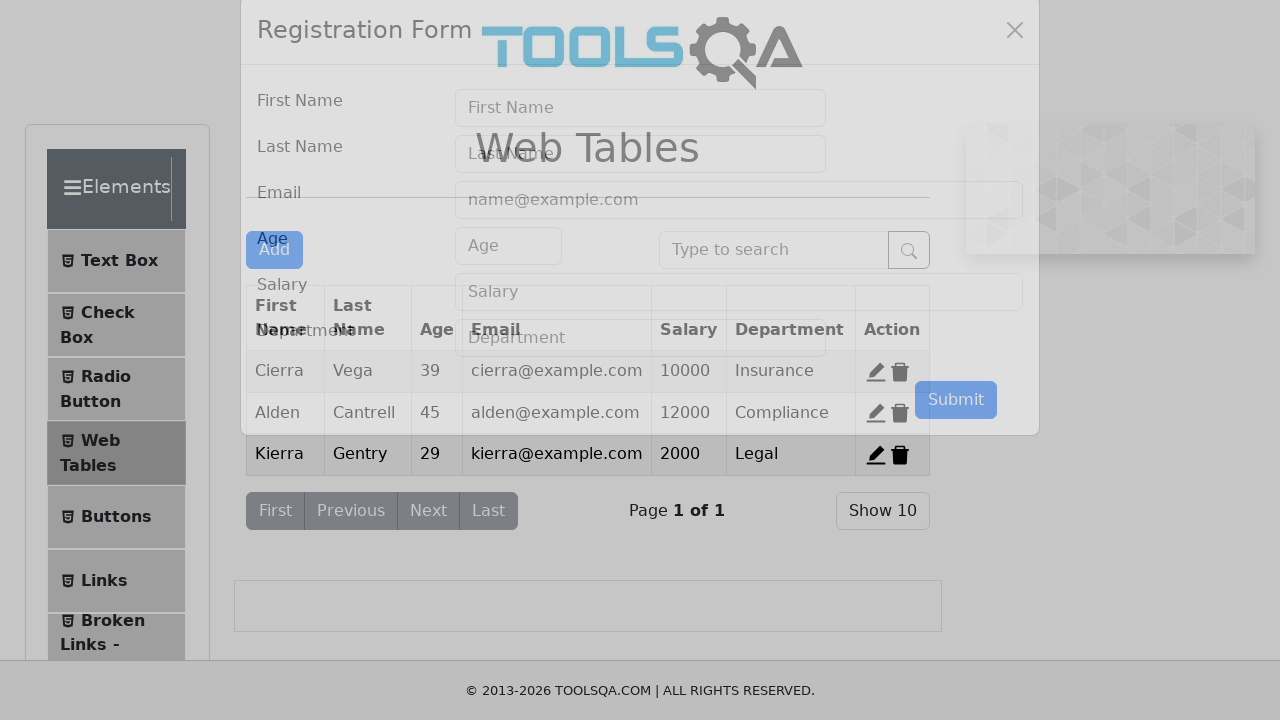

Registration form modal appeared
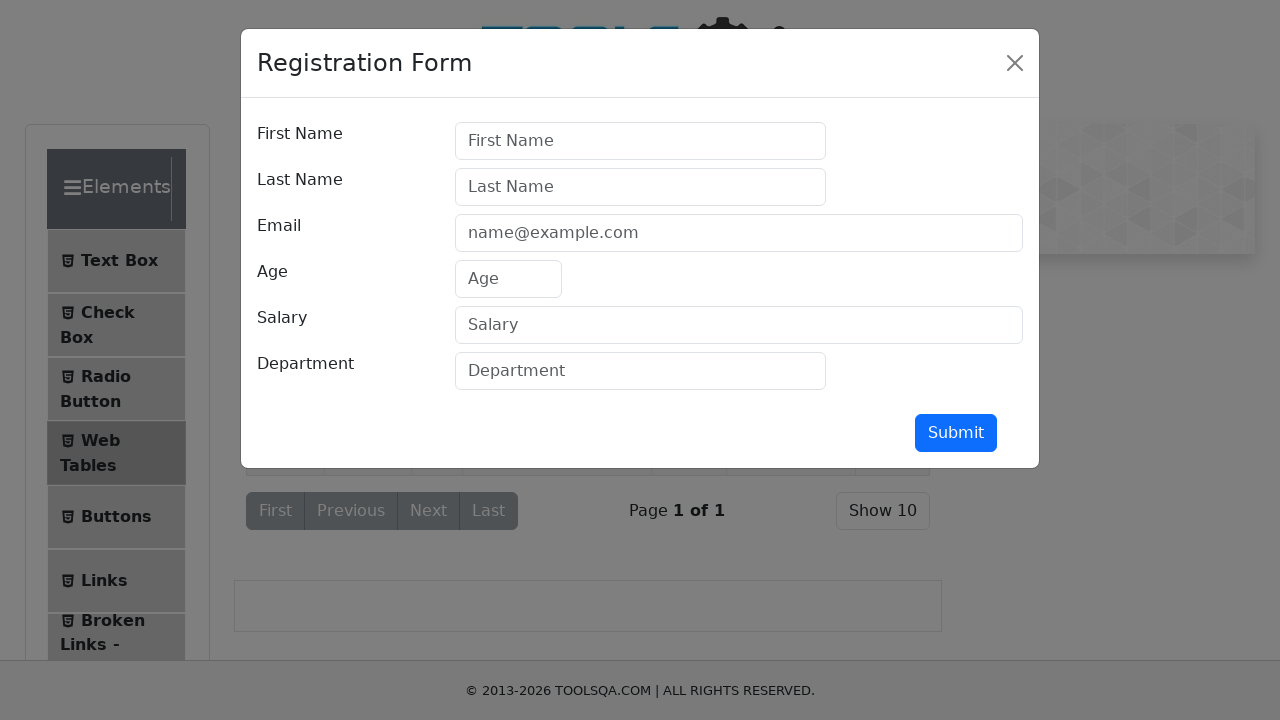

Filled first name field with 'Raka' on #firstName
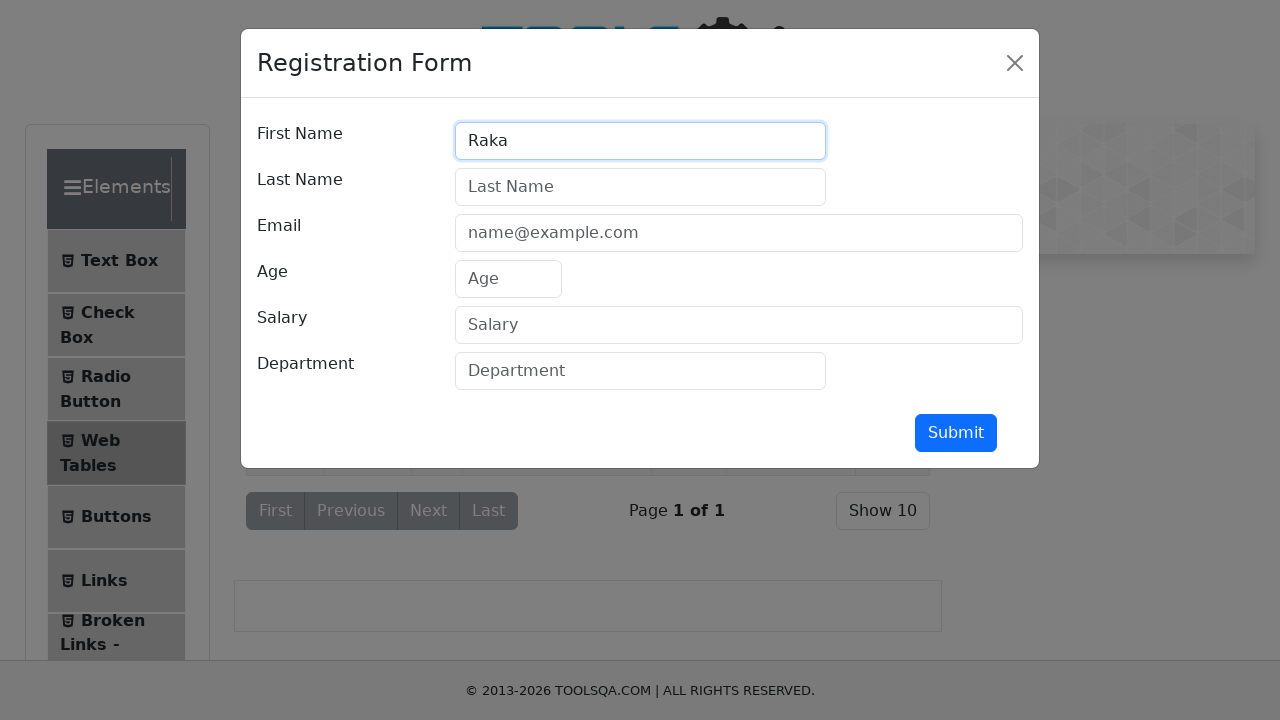

Filled last name field with 'Gibran' on #lastName
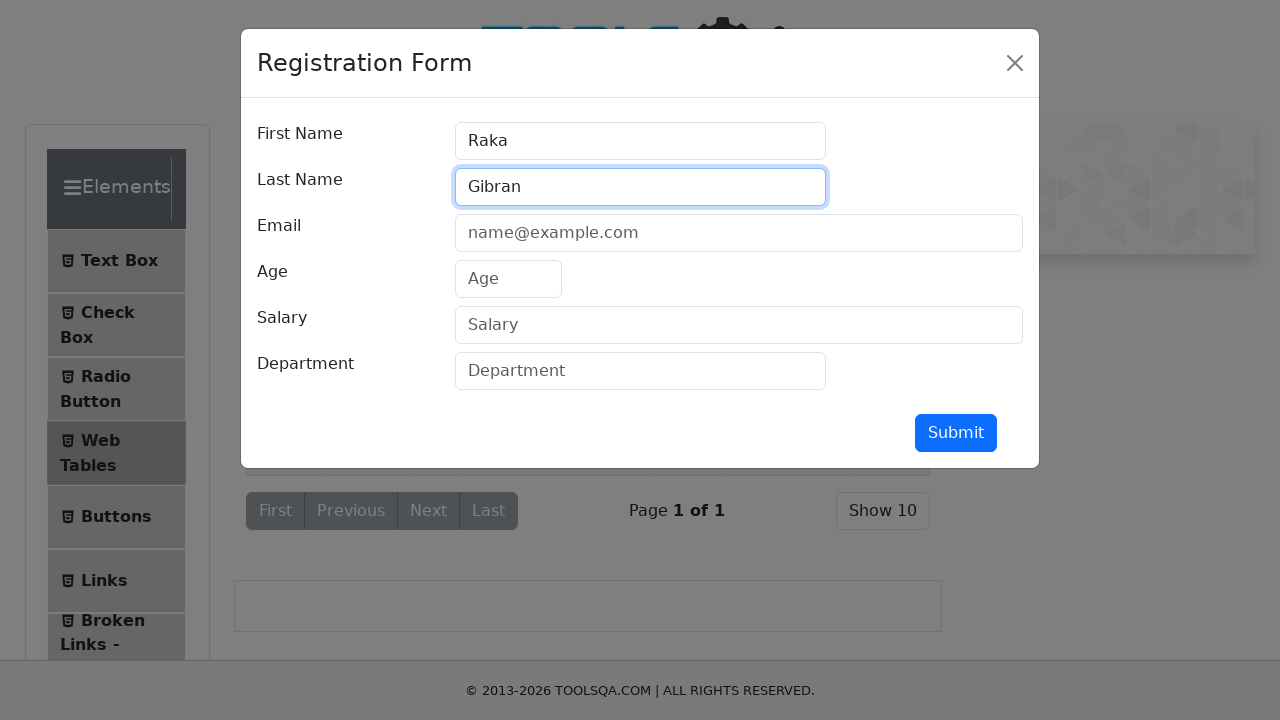

Filled email field with 'Raka123@gmail.com' on #userEmail
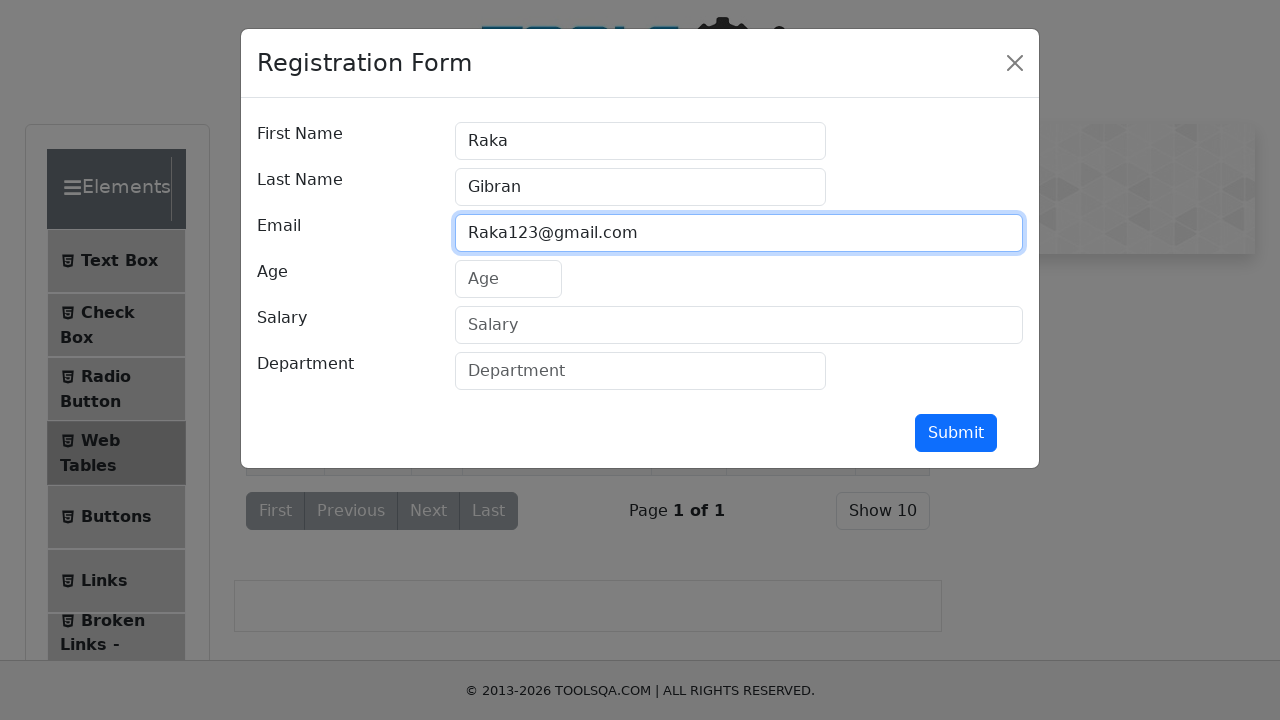

Filled age field with '32' on #age
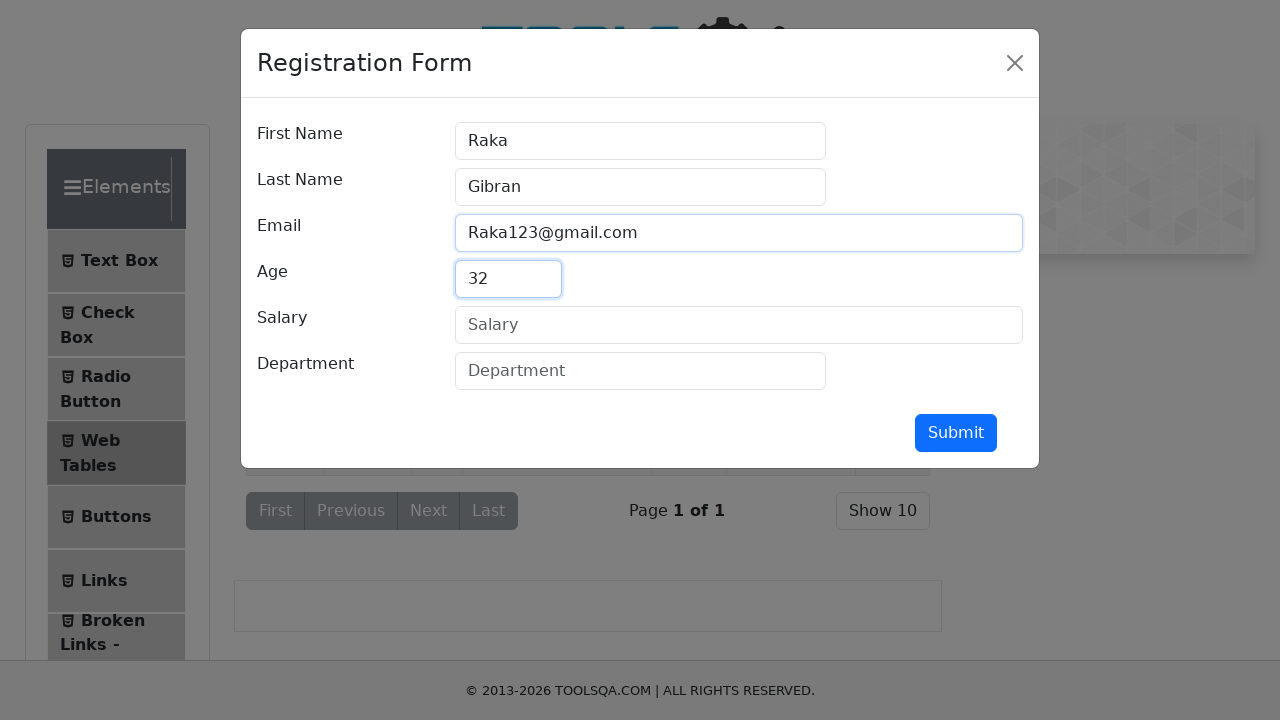

Filled salary field with '20000000' on #salary
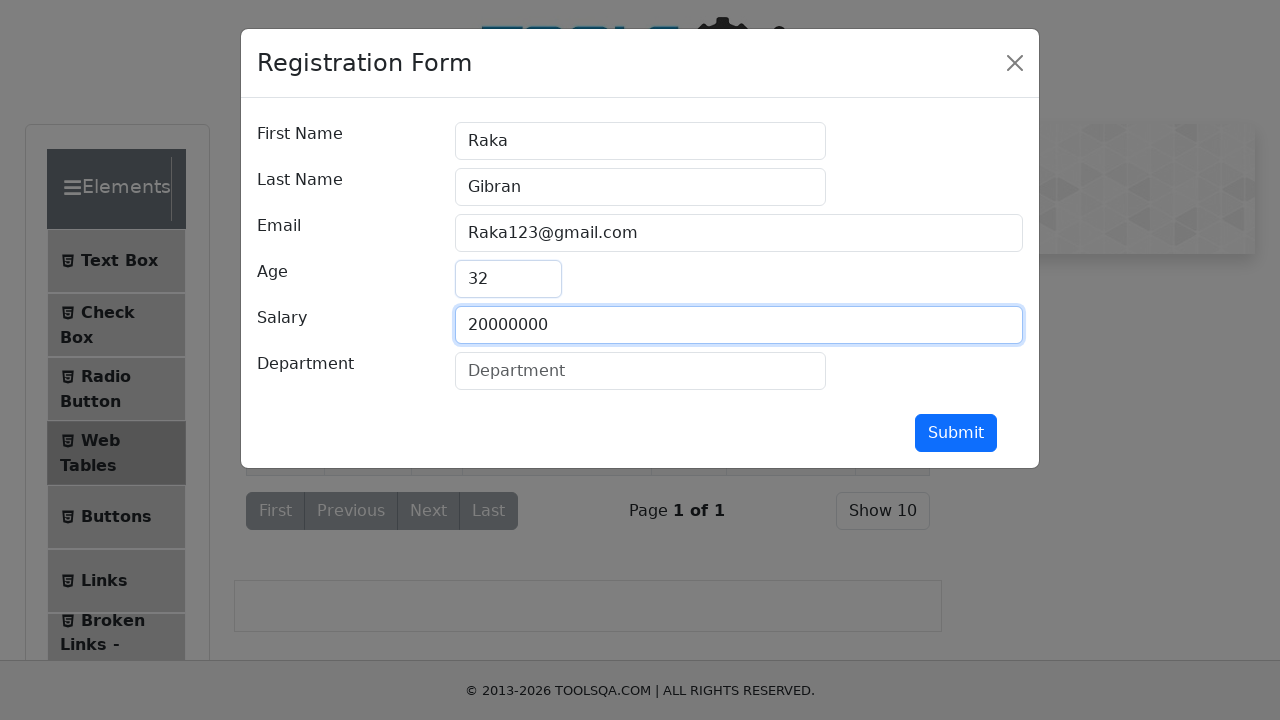

Filled department field with 'Gubernur' on #department
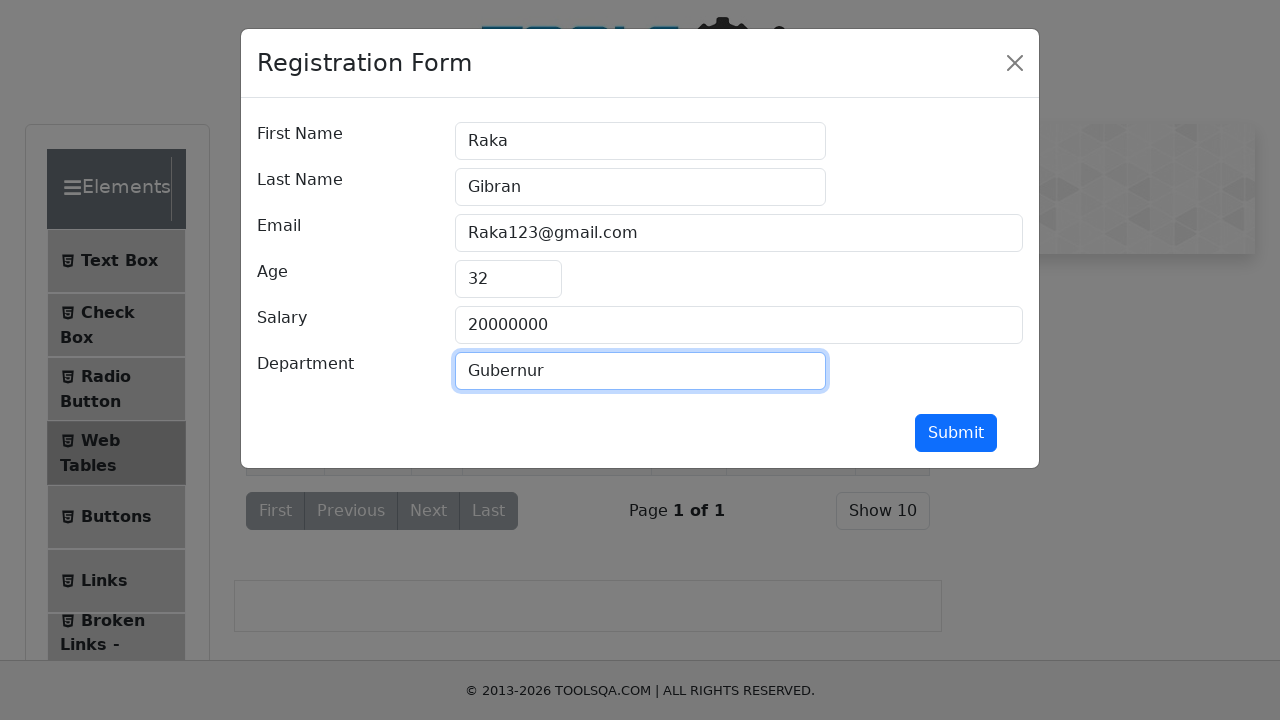

Clicked Submit button to register entry 1 at (956, 433) on #submit
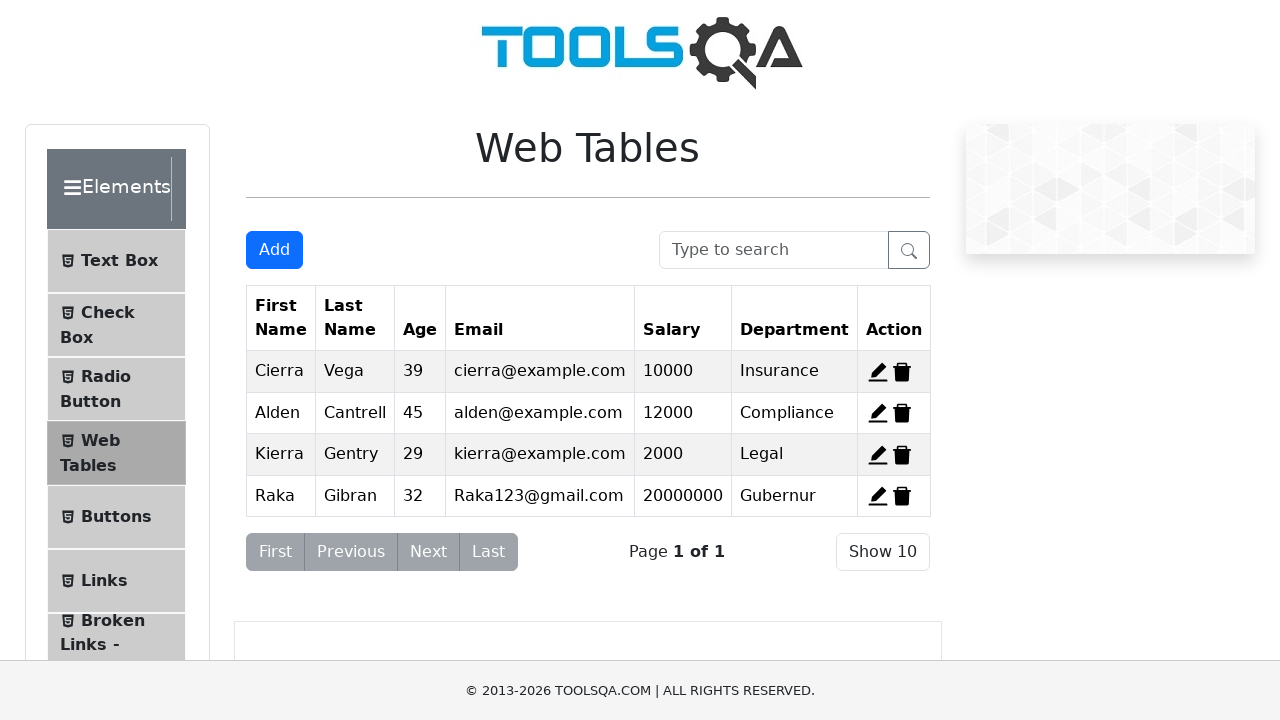

Registration form modal closed after submitting entry 1
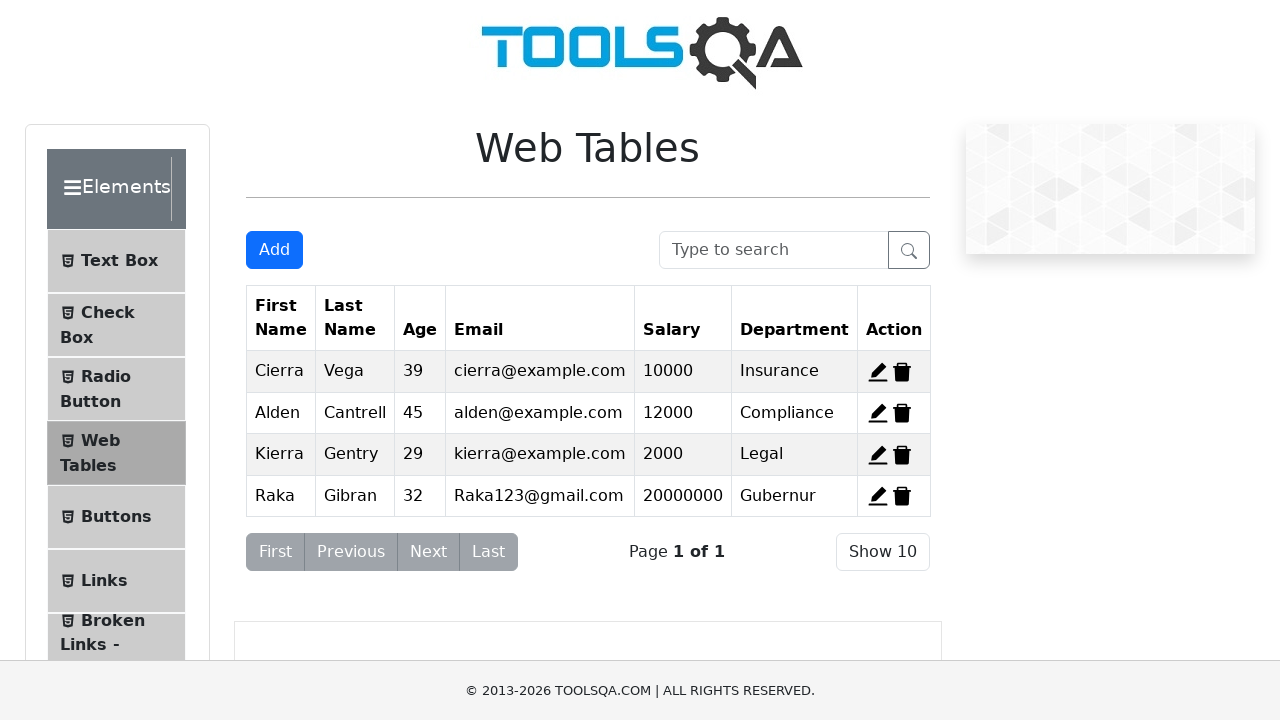

Clicked Add button to open registration form for entry 2 at (274, 250) on #addNewRecordButton
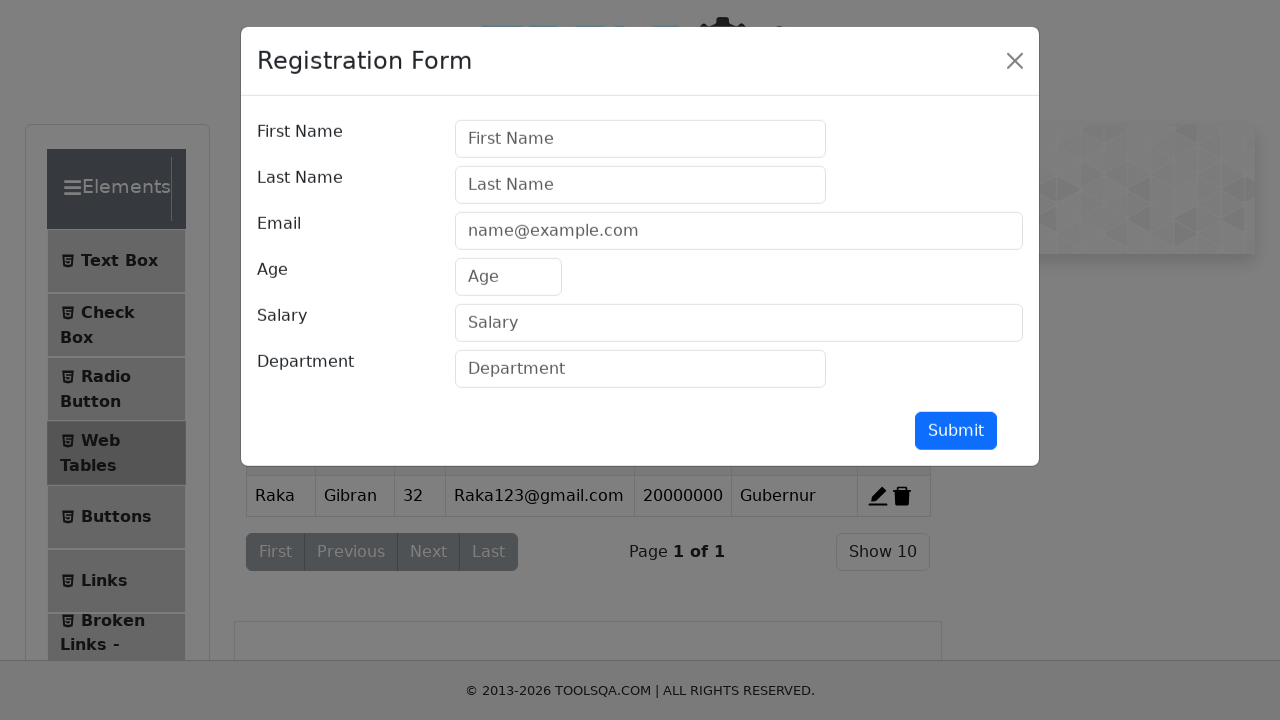

Registration form modal appeared
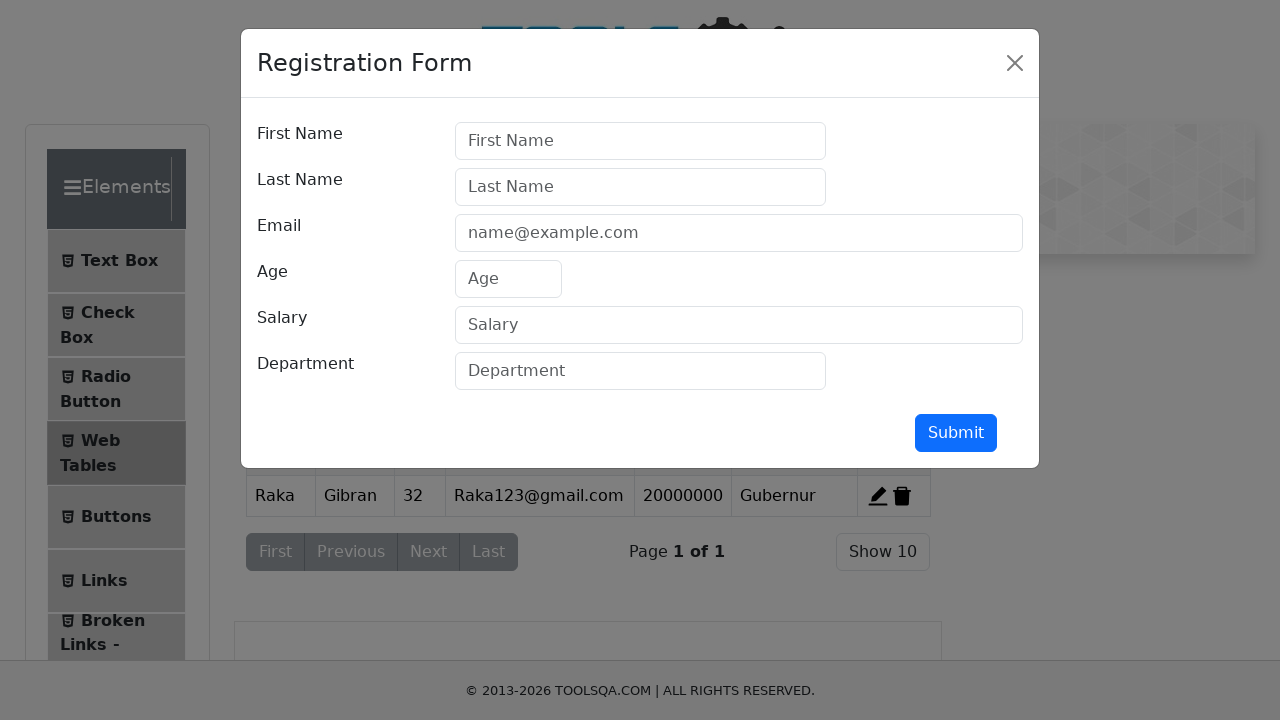

Filled first name field with 'Raden' on #firstName
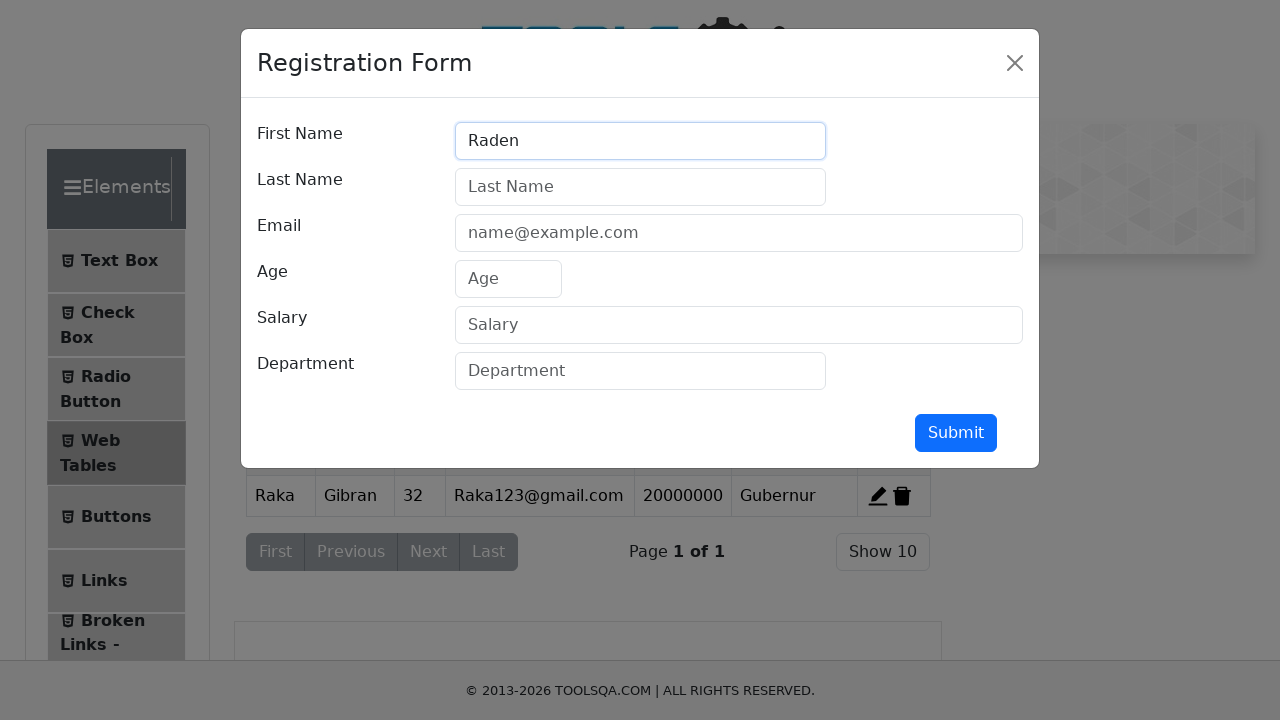

Filled last name field with 'Ayu' on #lastName
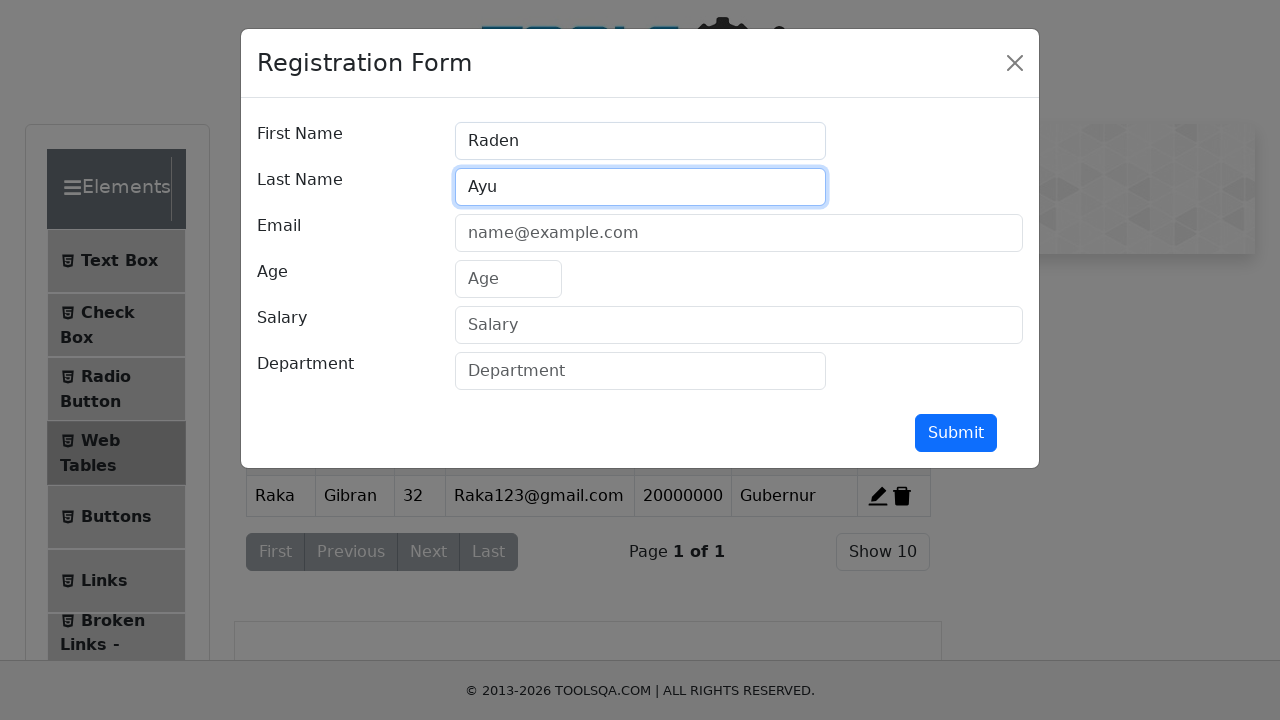

Filled email field with 'Ayu321@gmail.com' on #userEmail
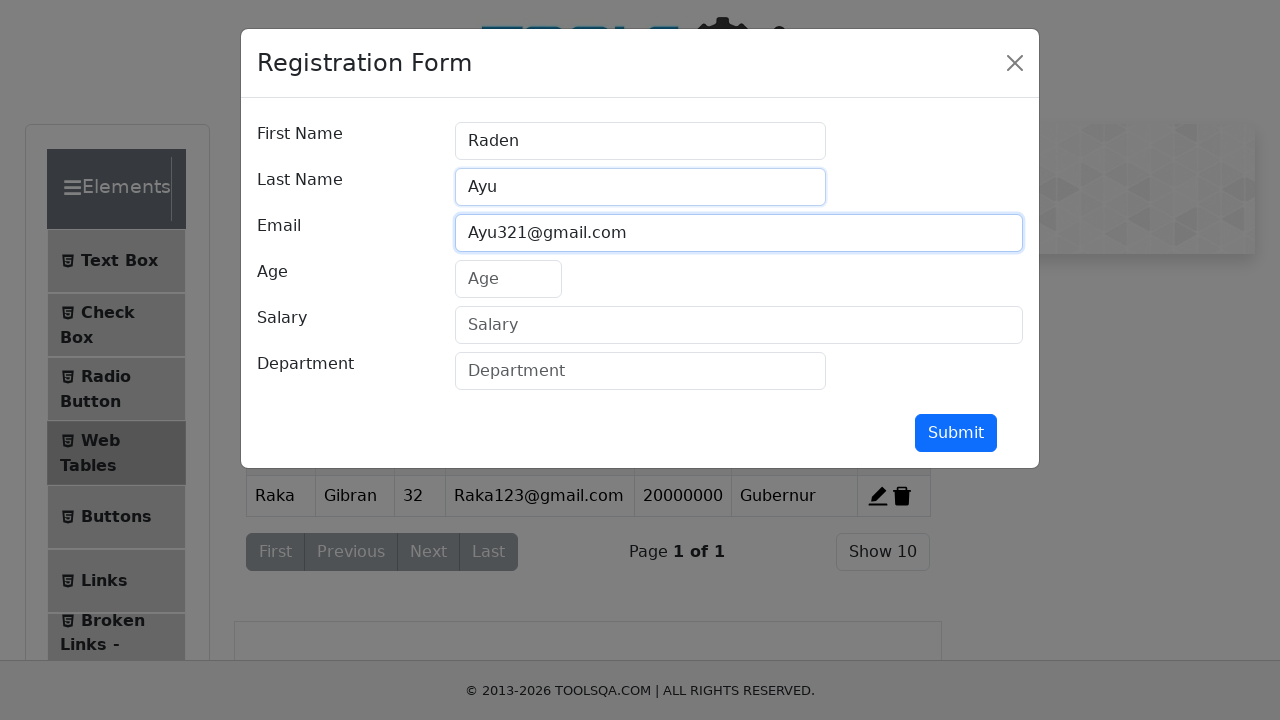

Filled age field with '21' on #age
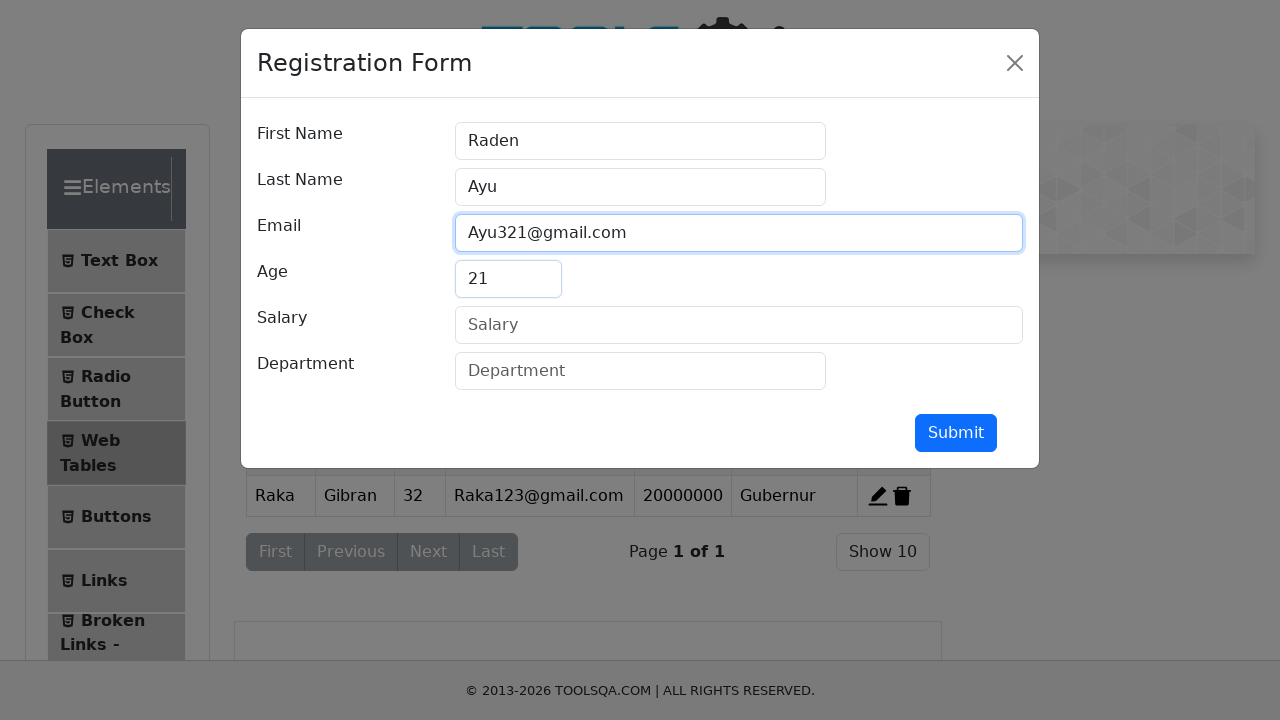

Filled salary field with '5000000' on #salary
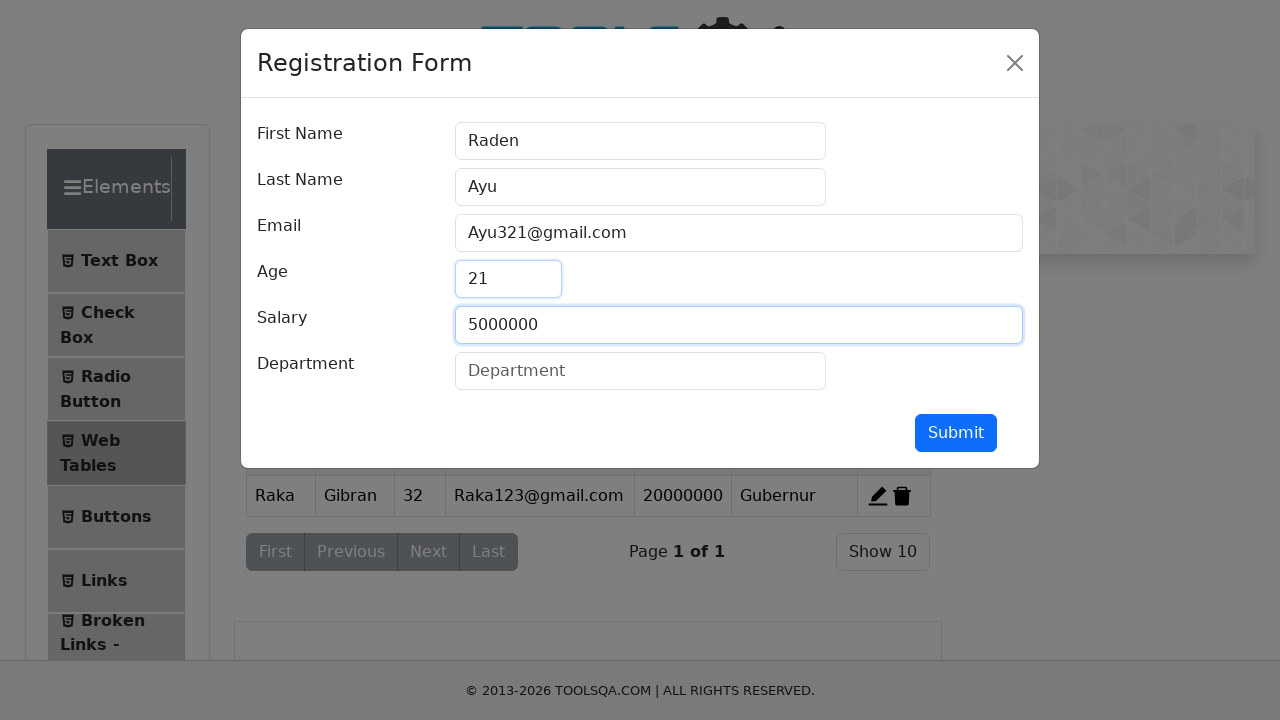

Filled department field with 'Permaisuri' on #department
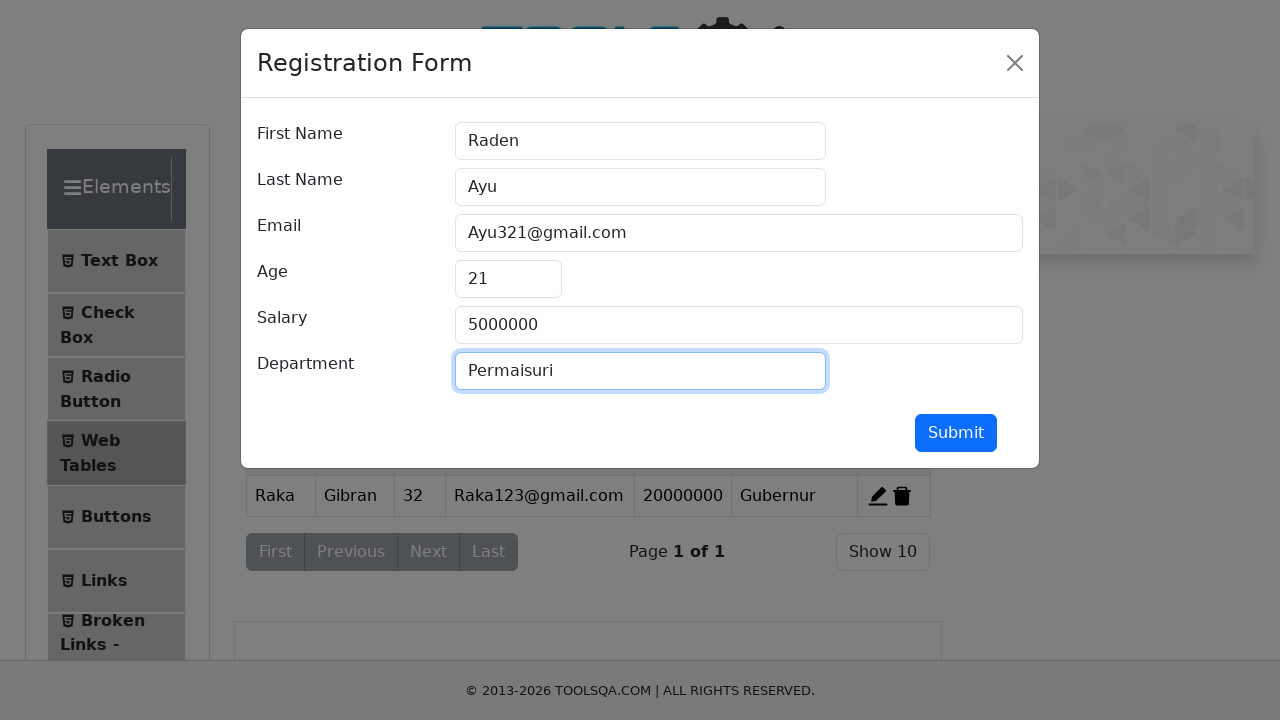

Clicked Submit button to register entry 2 at (956, 433) on #submit
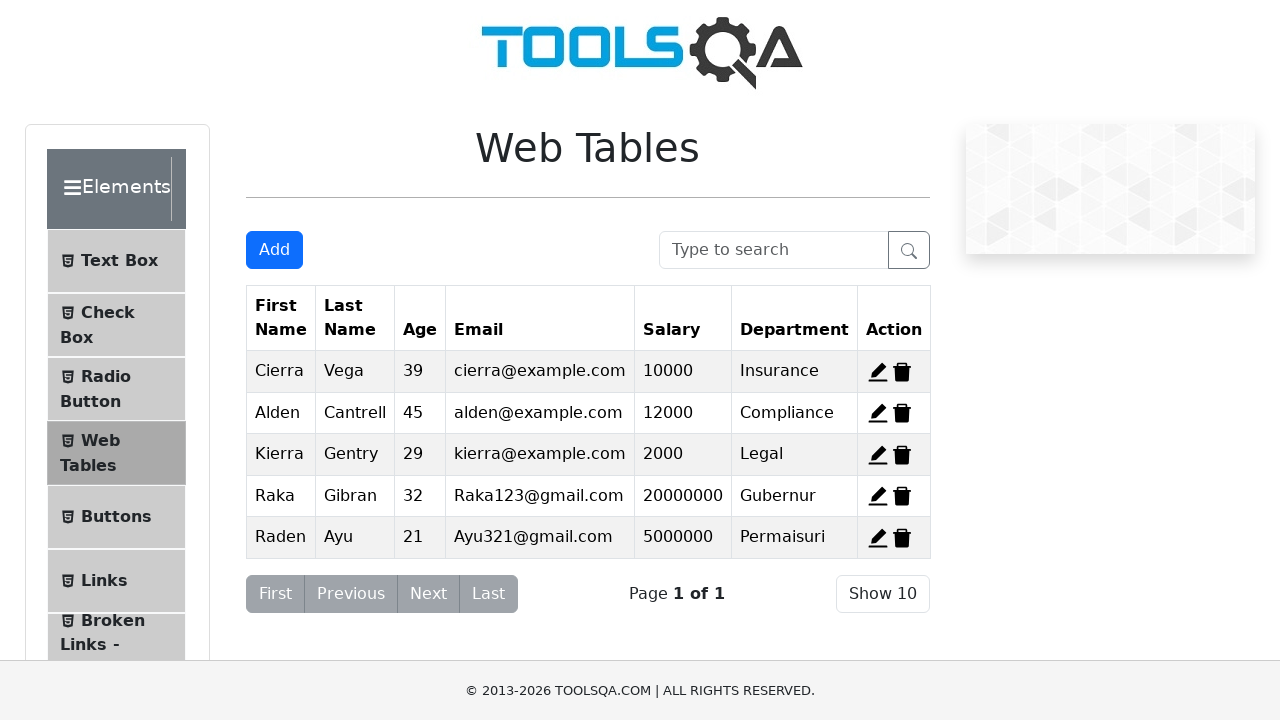

Registration form modal closed after submitting entry 2
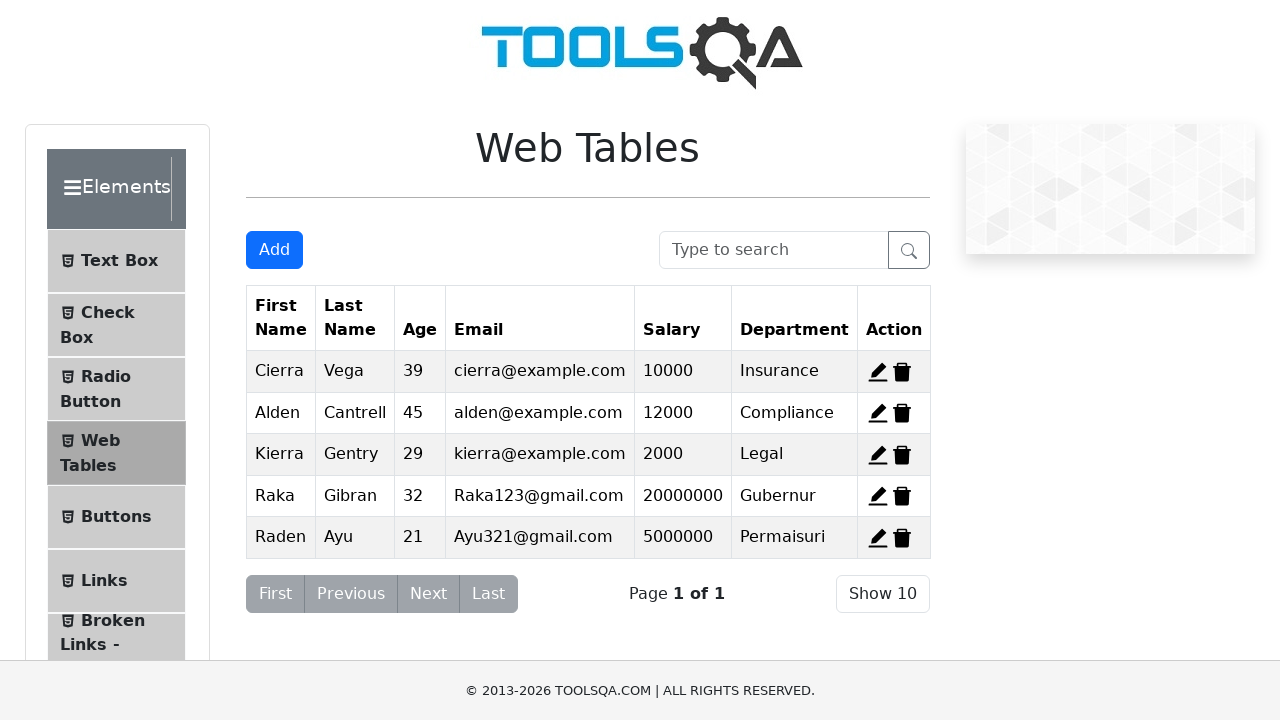

Clicked Add button to open registration form for entry 3 at (274, 250) on #addNewRecordButton
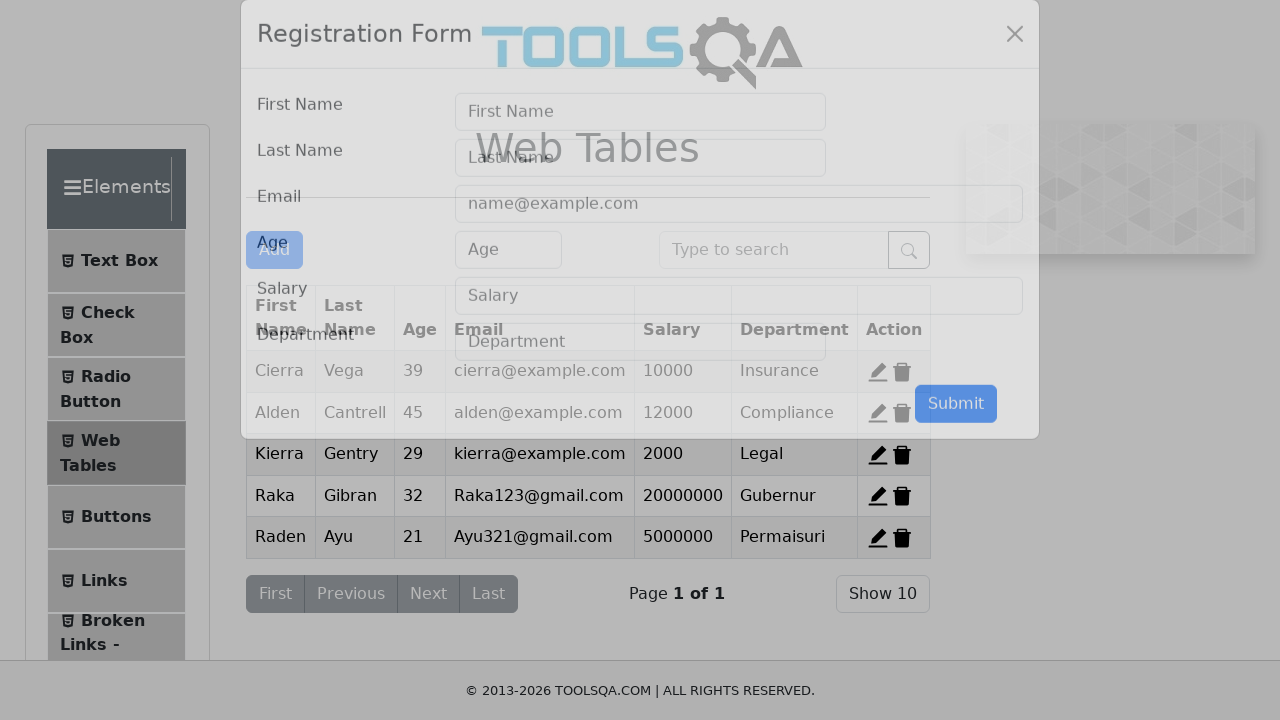

Registration form modal appeared
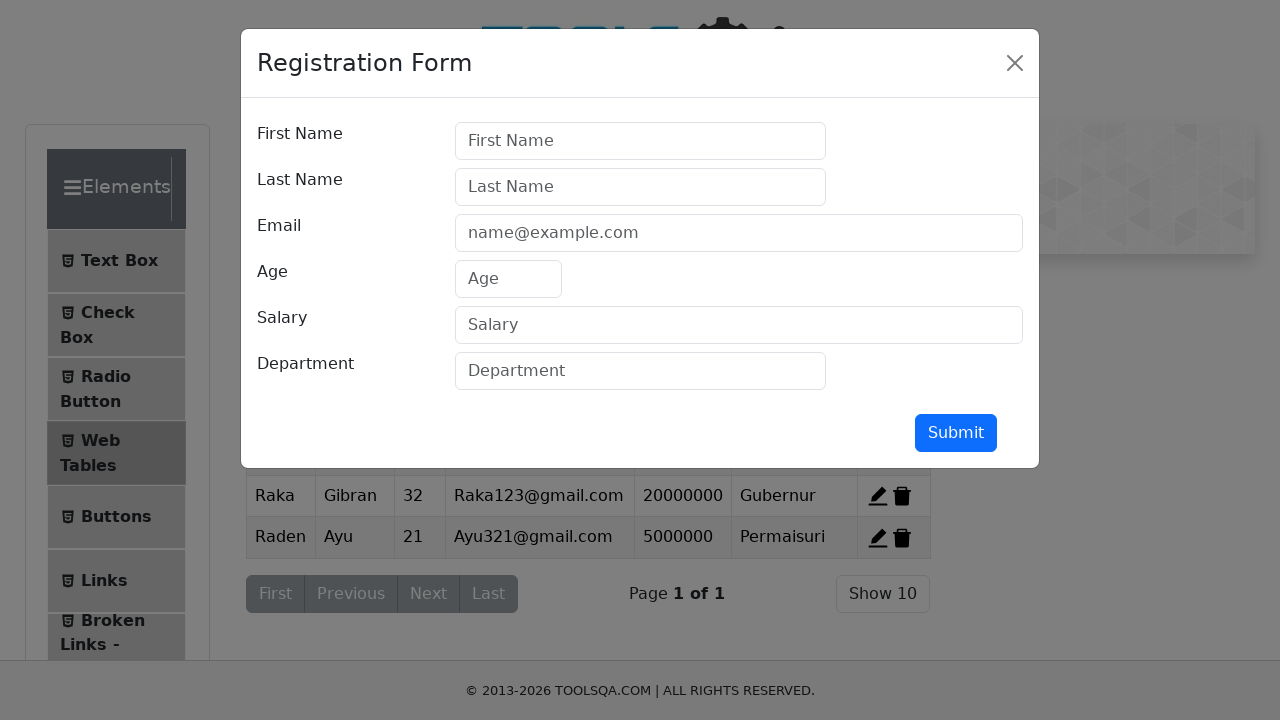

Filled first name field with 'Lukas' on #firstName
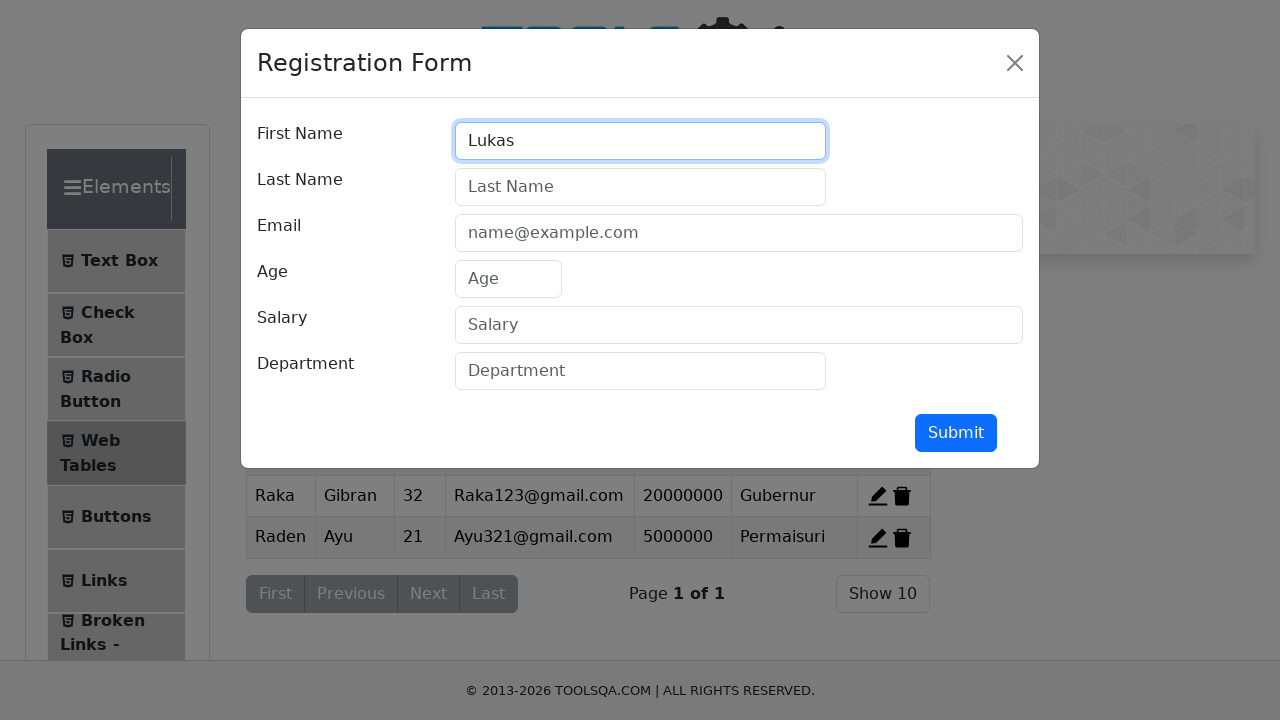

Filled last name field with 'Ondo' on #lastName
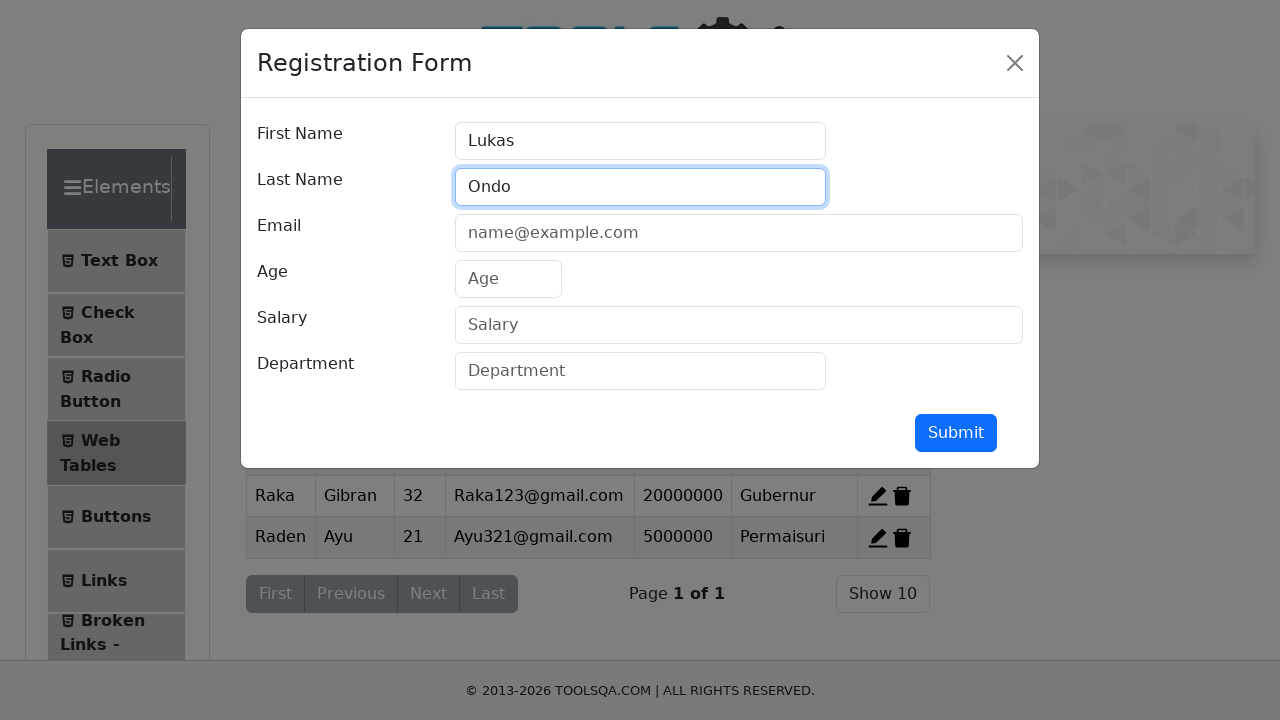

Filled email field with 'Lukas99@gmail.com' on #userEmail
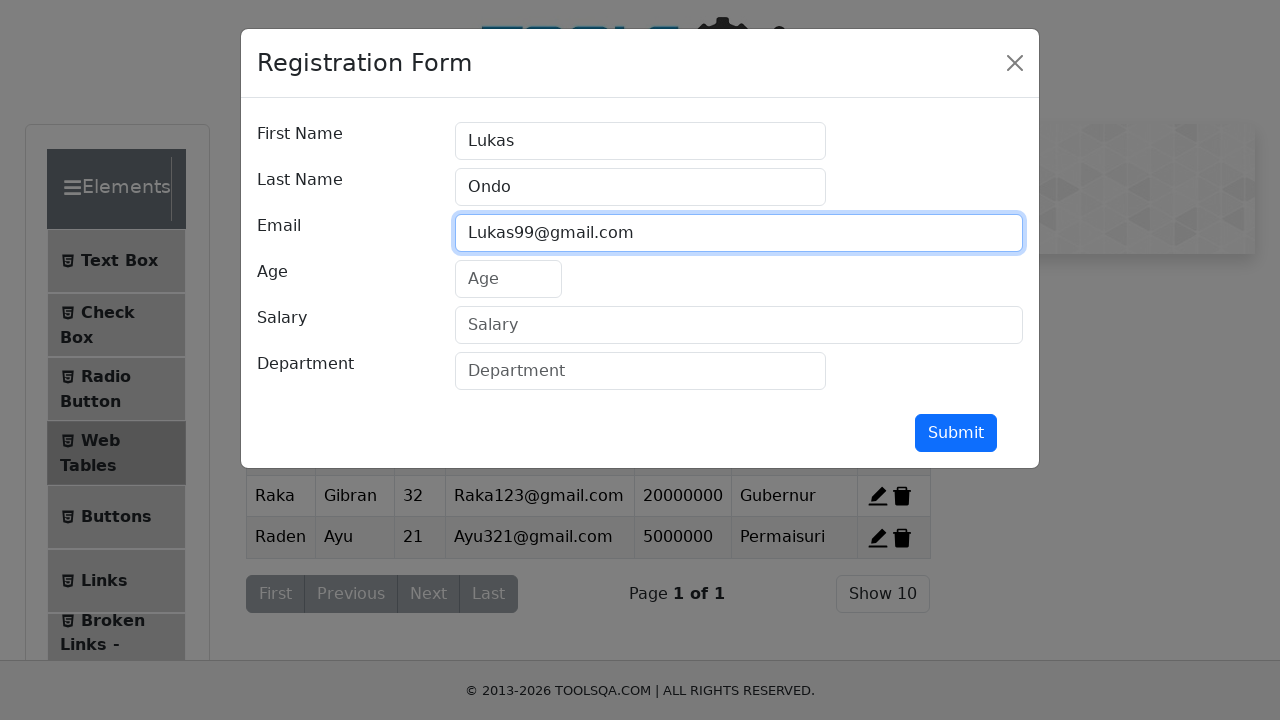

Filled age field with '40' on #age
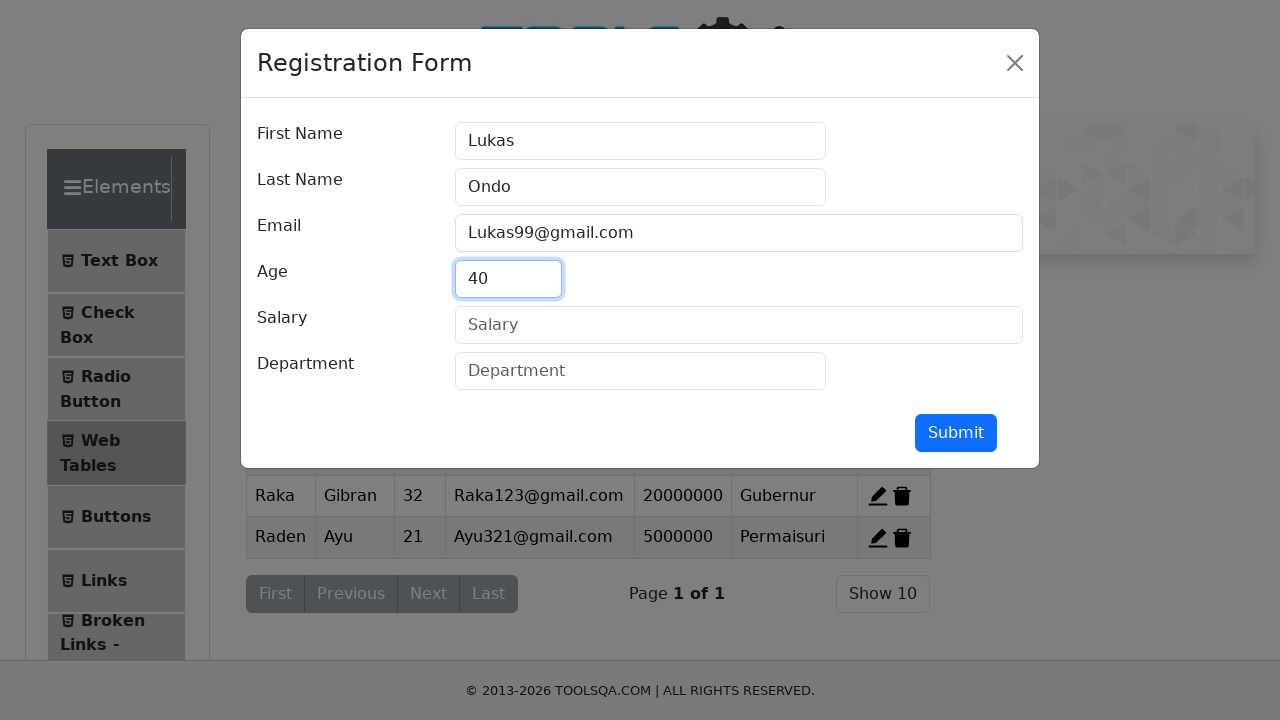

Filled salary field with '45000000' on #salary
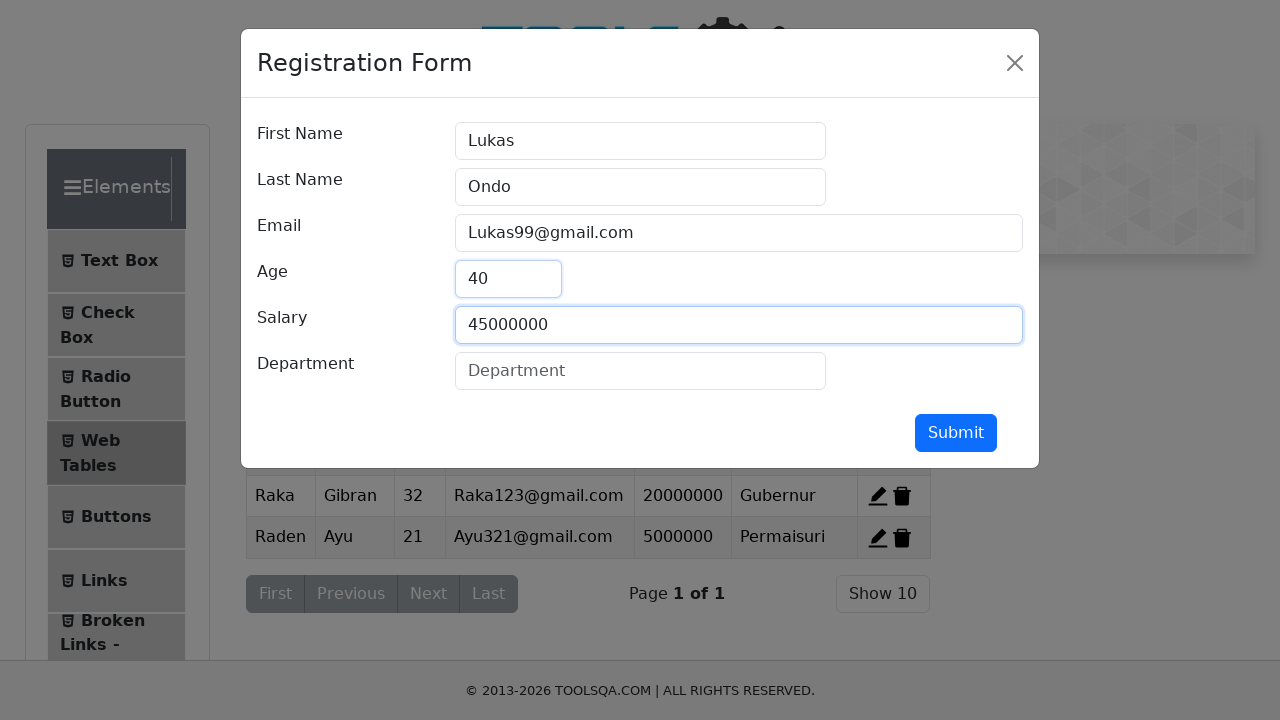

Filled department field with 'Hero Mobile Legends' on #department
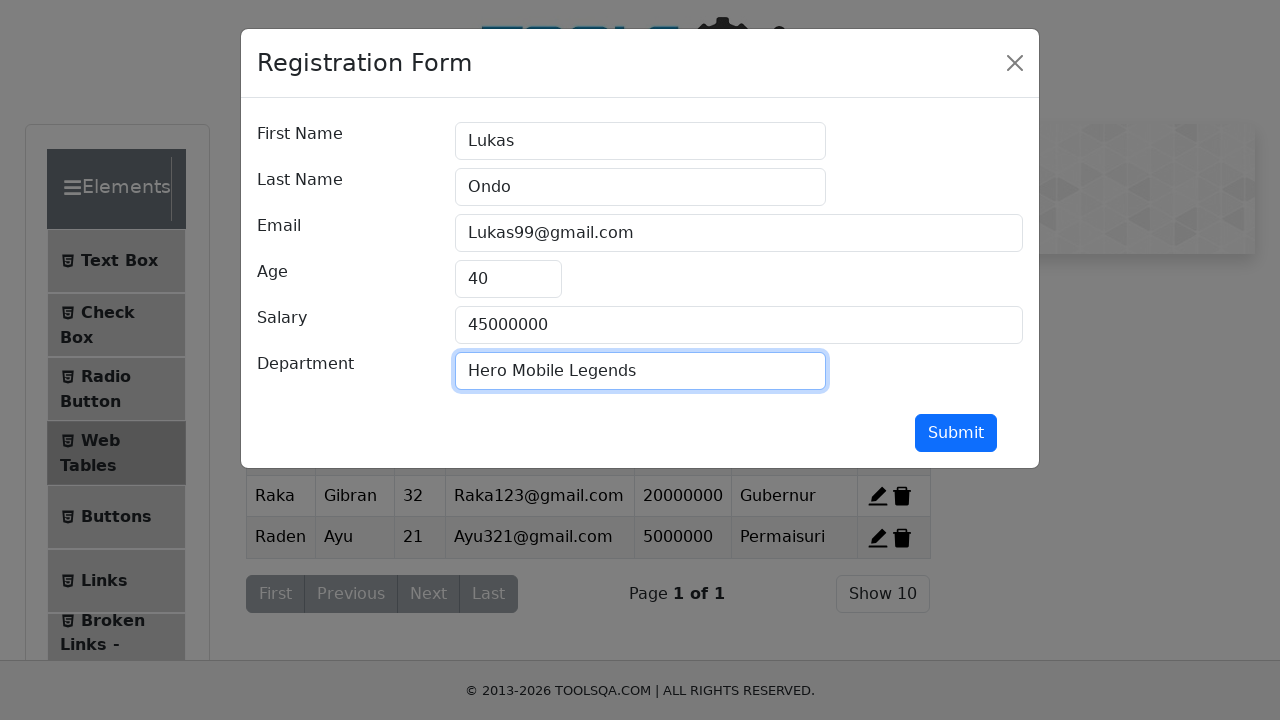

Clicked Submit button to register entry 3 at (956, 433) on #submit
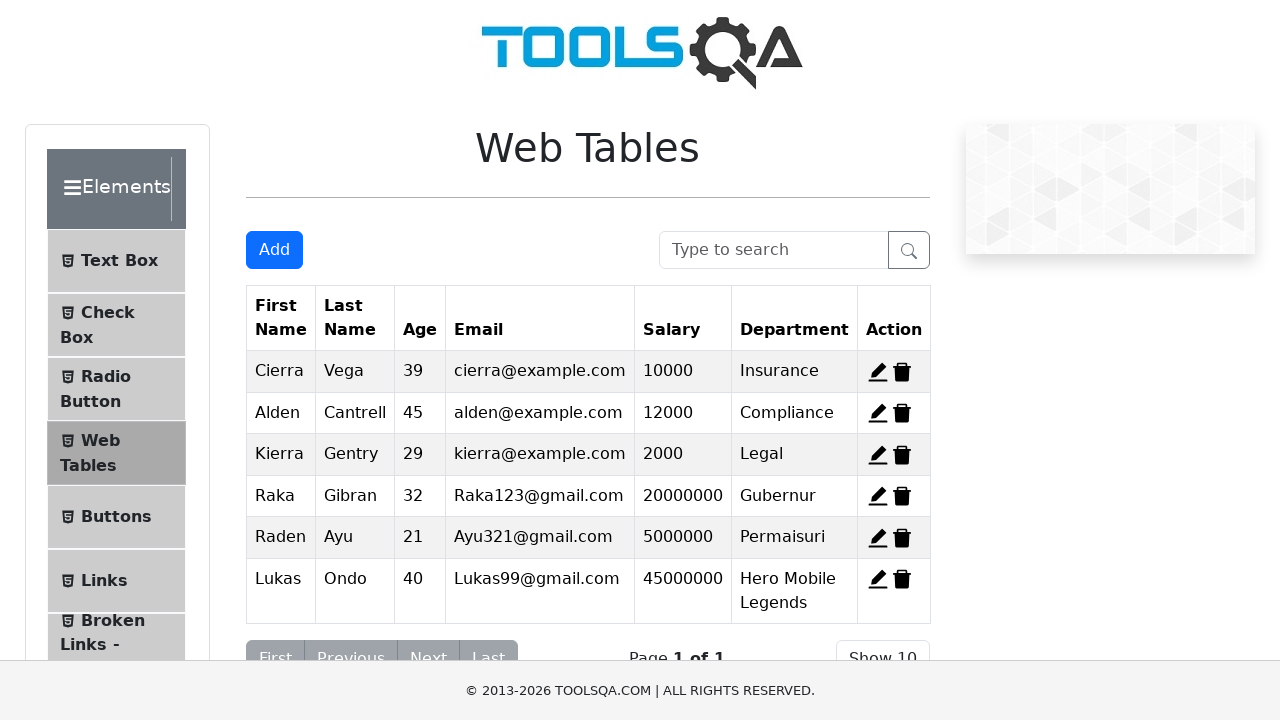

Registration form modal closed after submitting entry 3
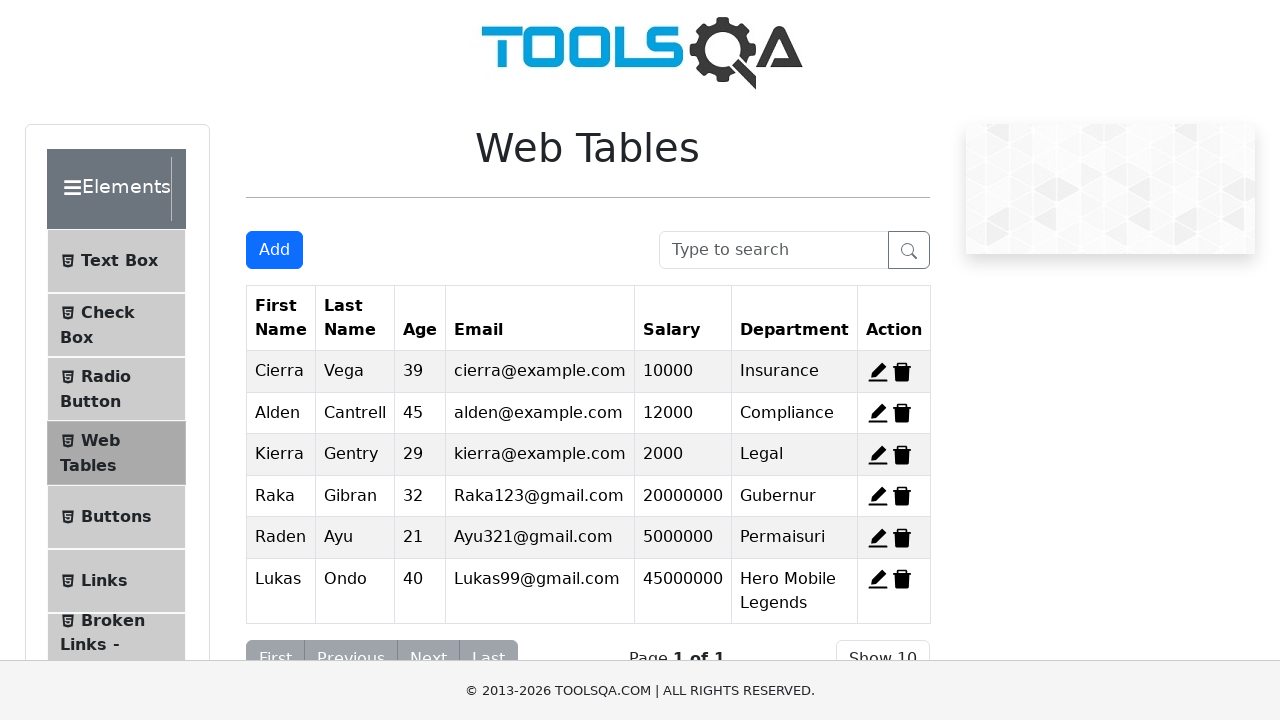

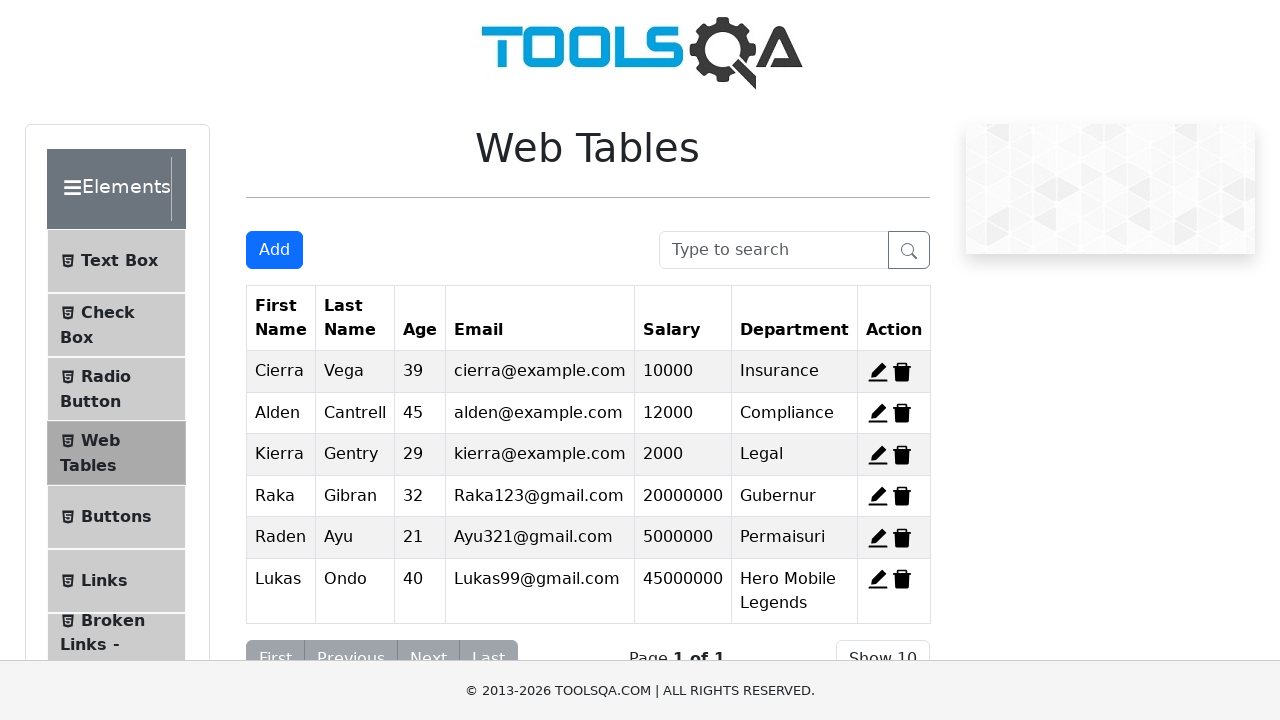